Verifies that the outer iframe element is displayed on the nested frames demo page

Starting URL: https://demoqa.com/nestedframes

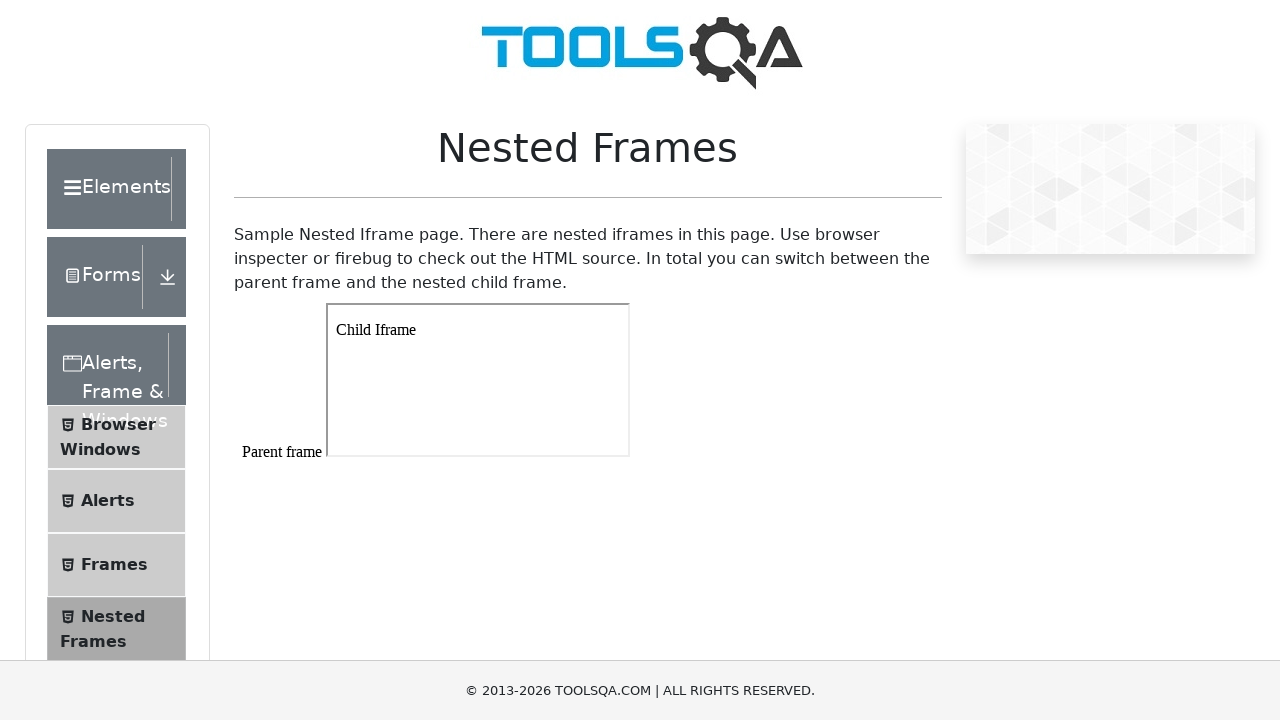

Scrolled down 300 pixels to make frames visible
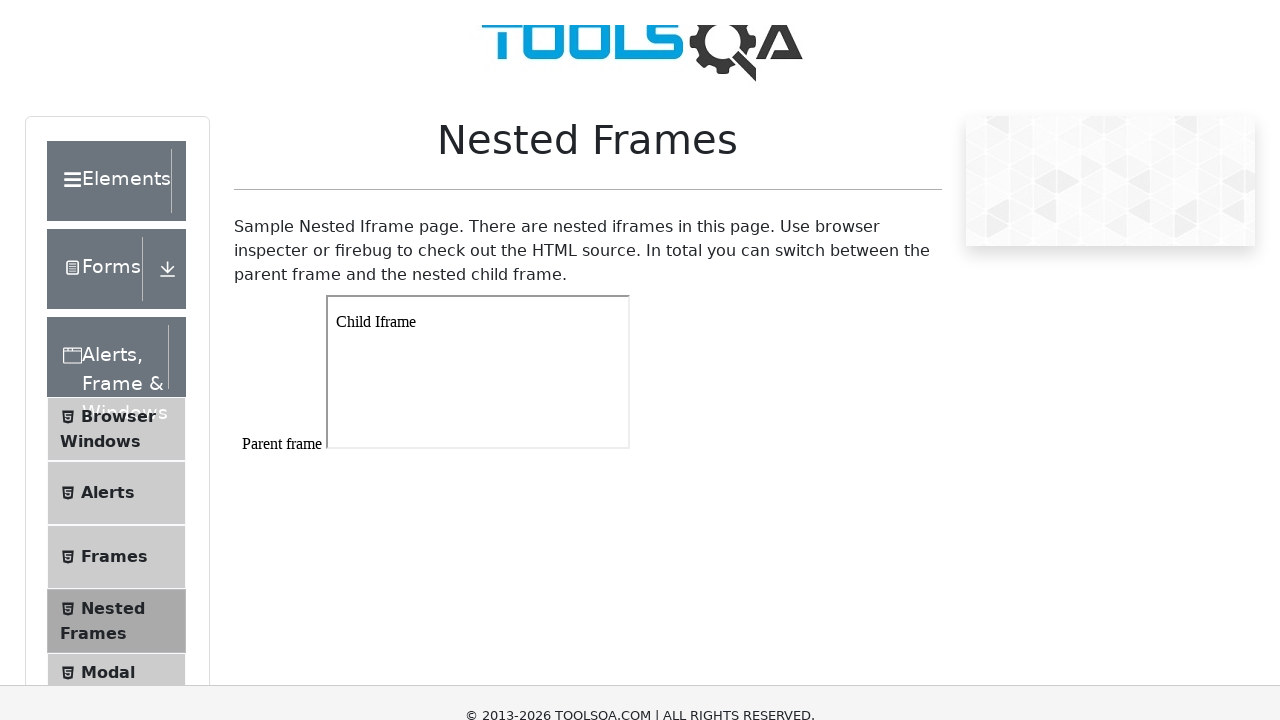

Located outer iframe element with id 'frame1'
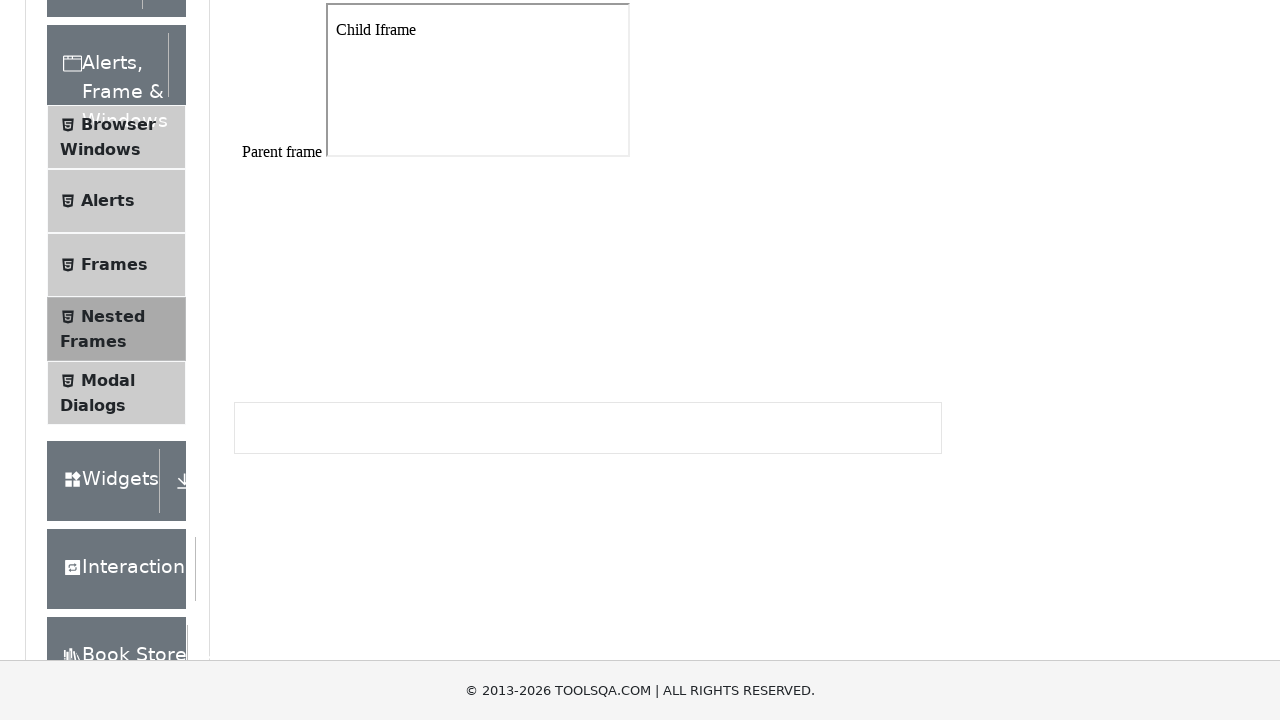

Waited for outer iframe to become visible
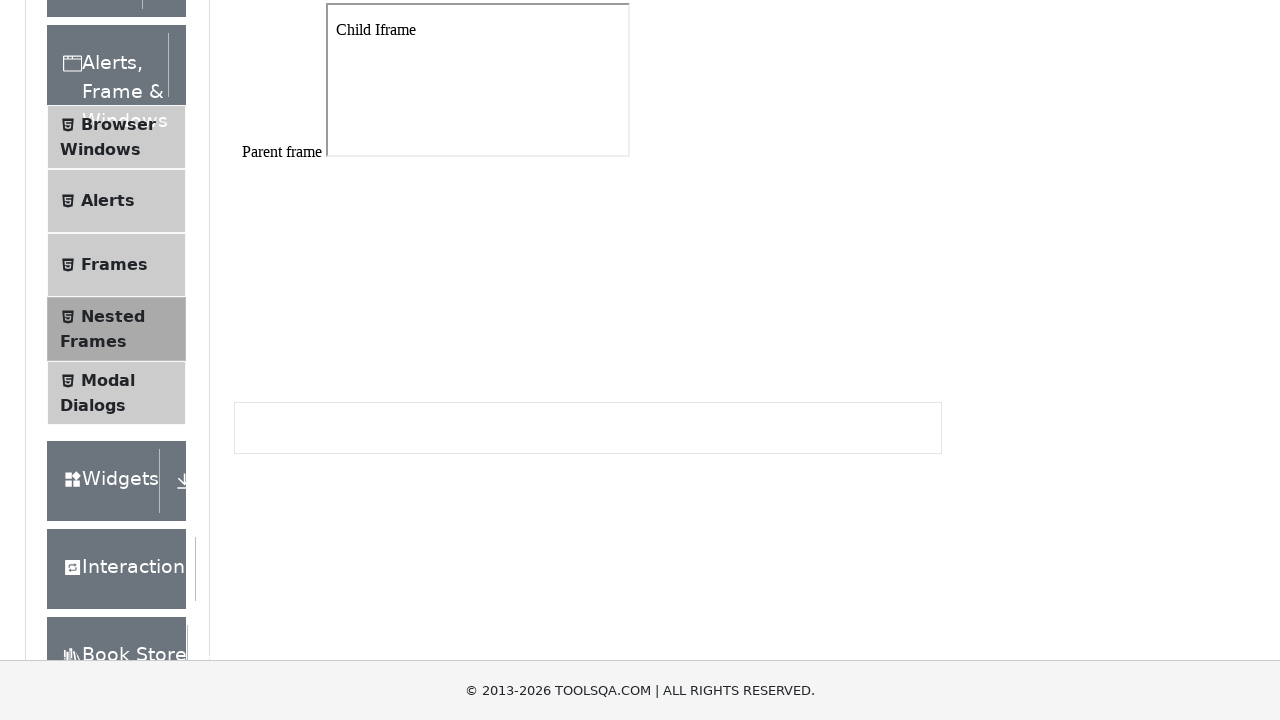

Verified that outer iframe is visible - test passed
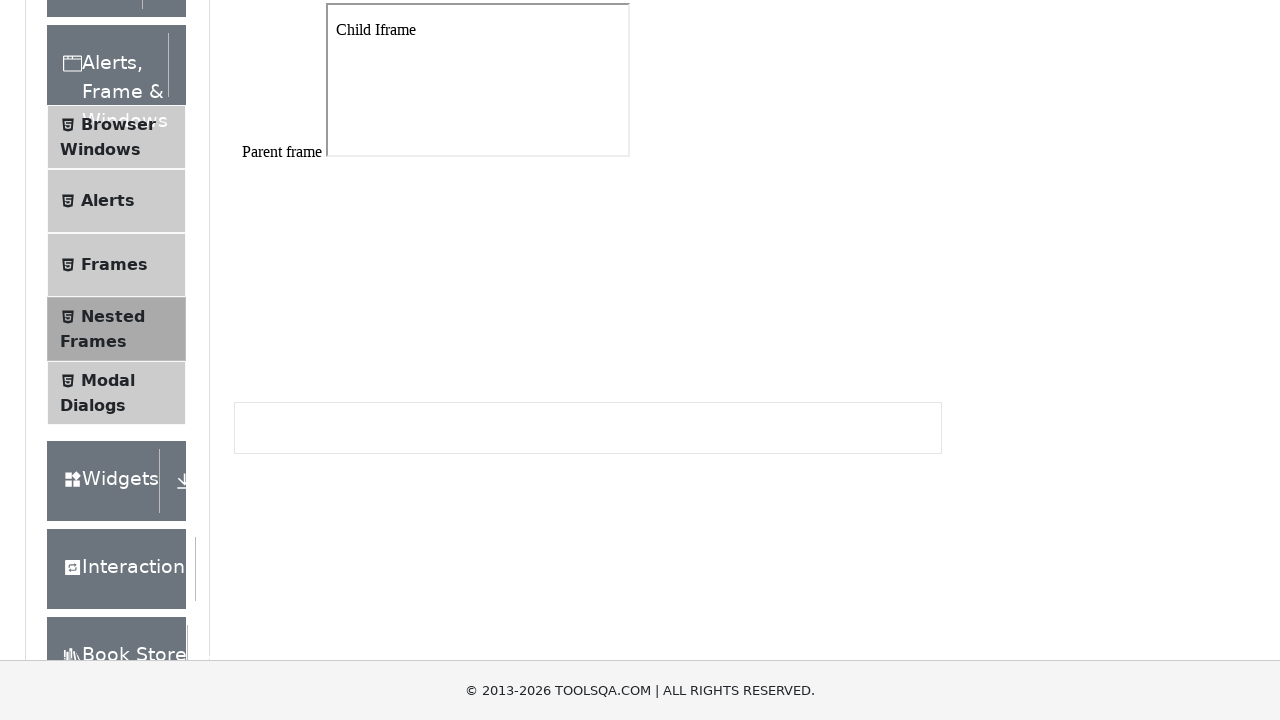

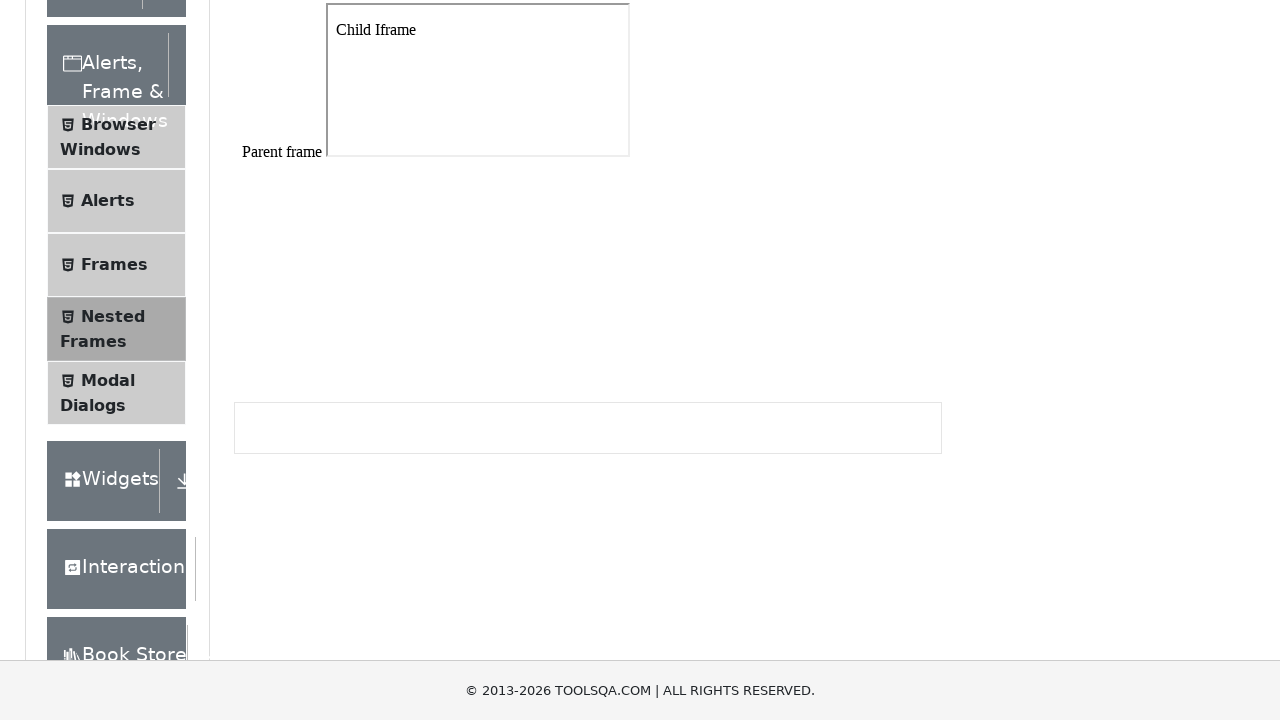